Tests social media buttons by clicking on the Instagram social media link

Starting URL: https://shop.kz/

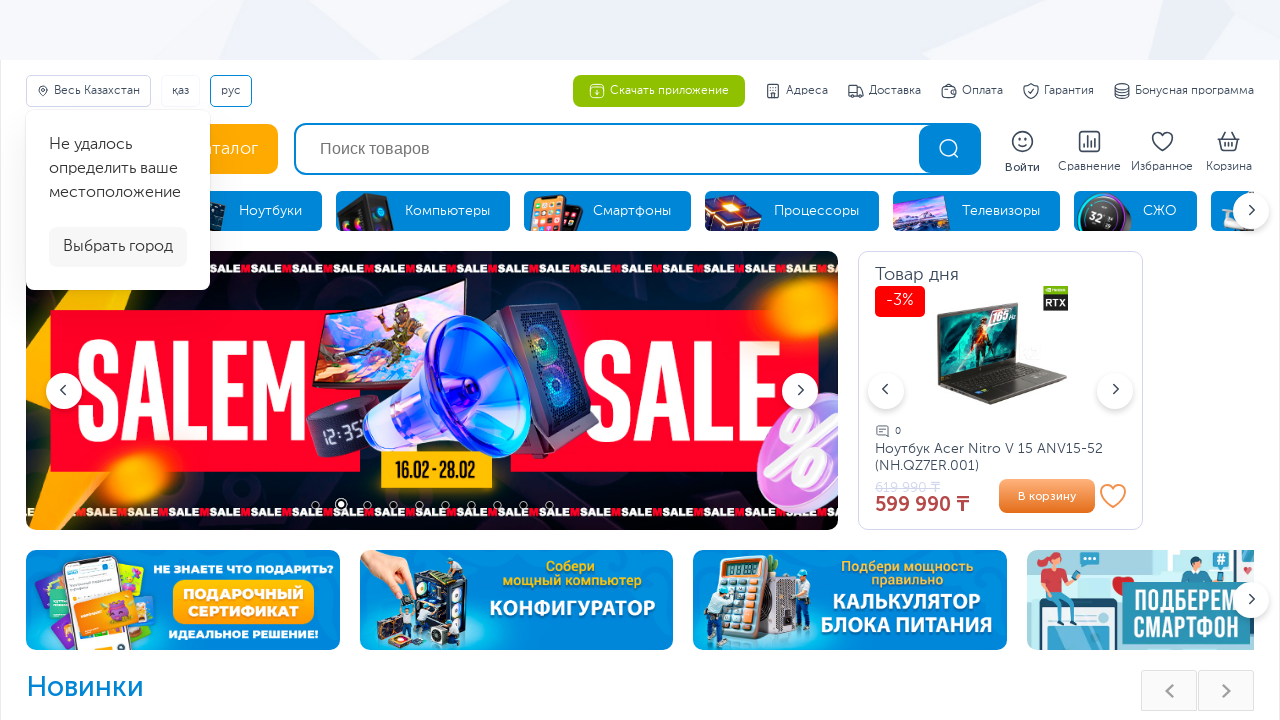

Navigated to https://shop.kz/
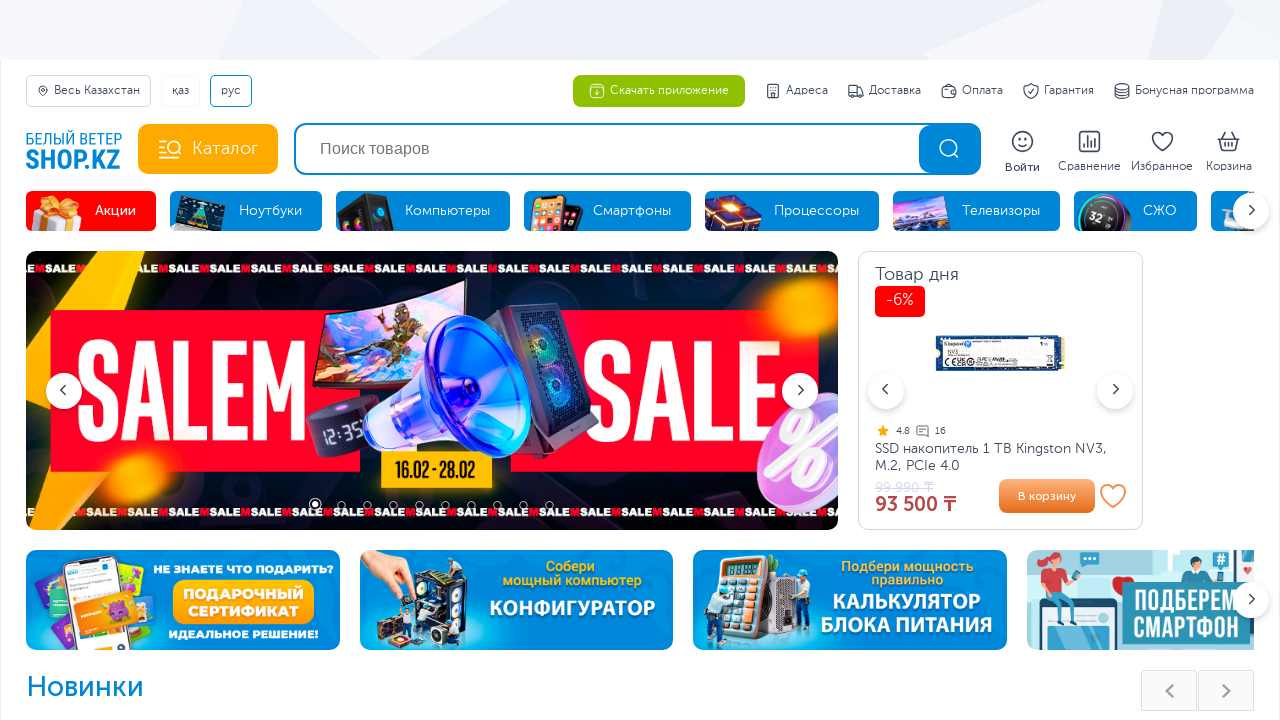

Clicked Instagram social media link at (988, 505) on .in.bx-socialfooter-icon
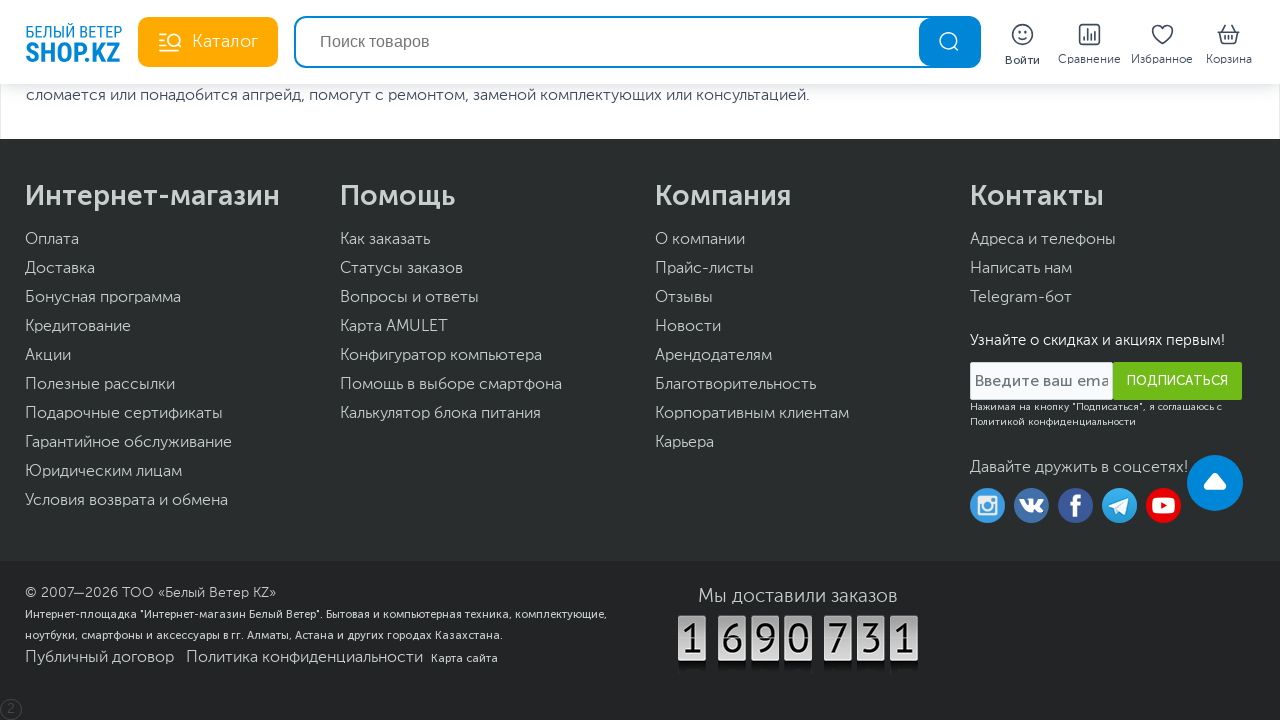

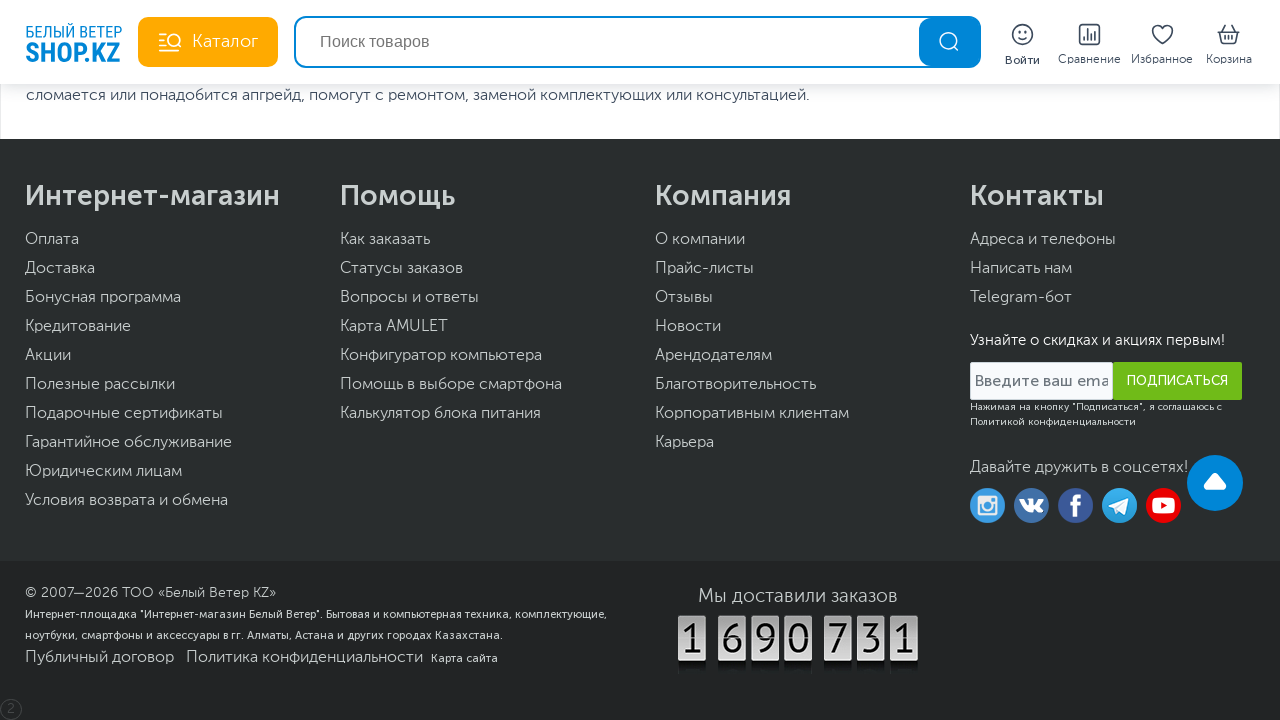